Tests dynamic content by clicking buttons to add and reveal elements on the page

Starting URL: https://www.selenium.dev/selenium/web/dynamic.html

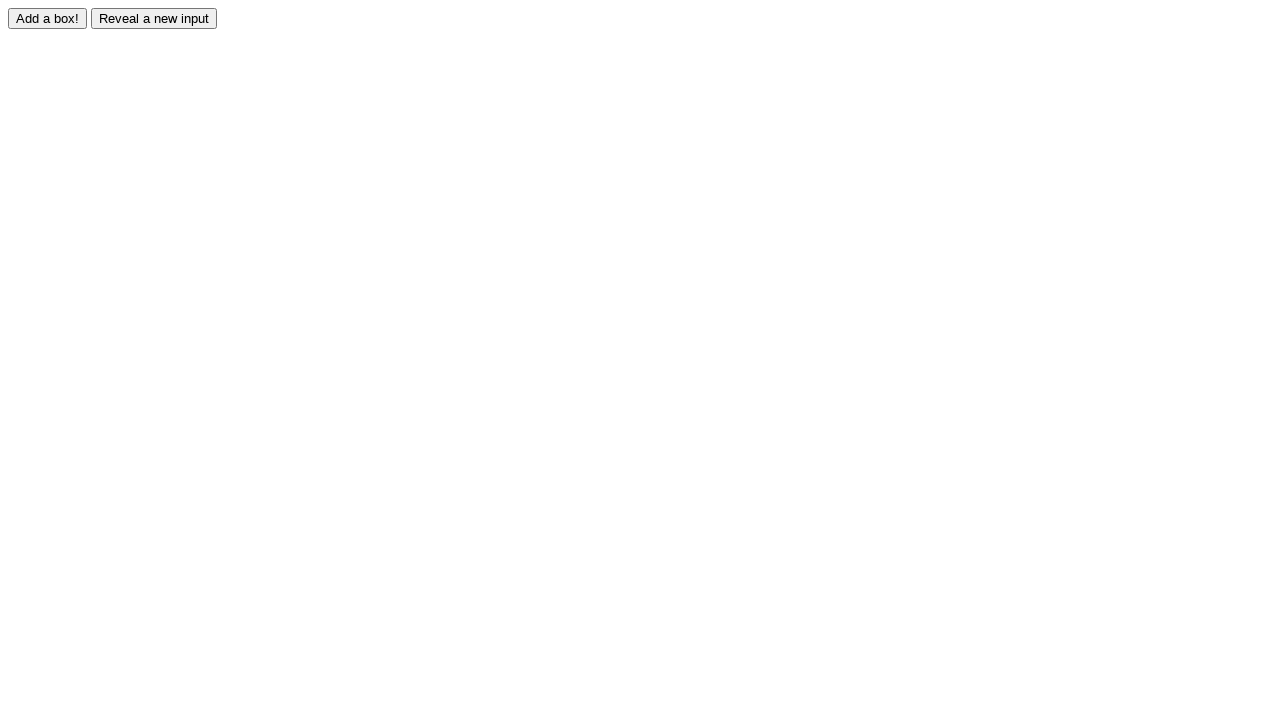

Clicked the adder button to add a box at (48, 18) on input[id="adder"]
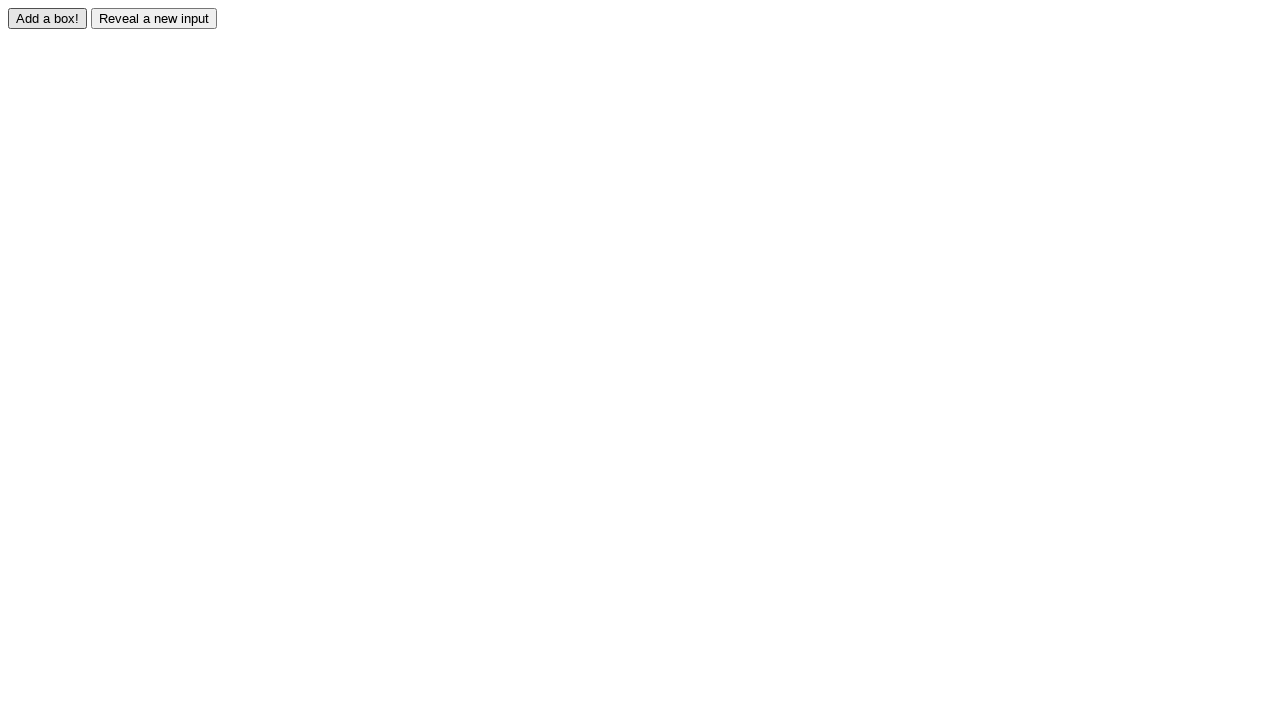

New box appeared on the page
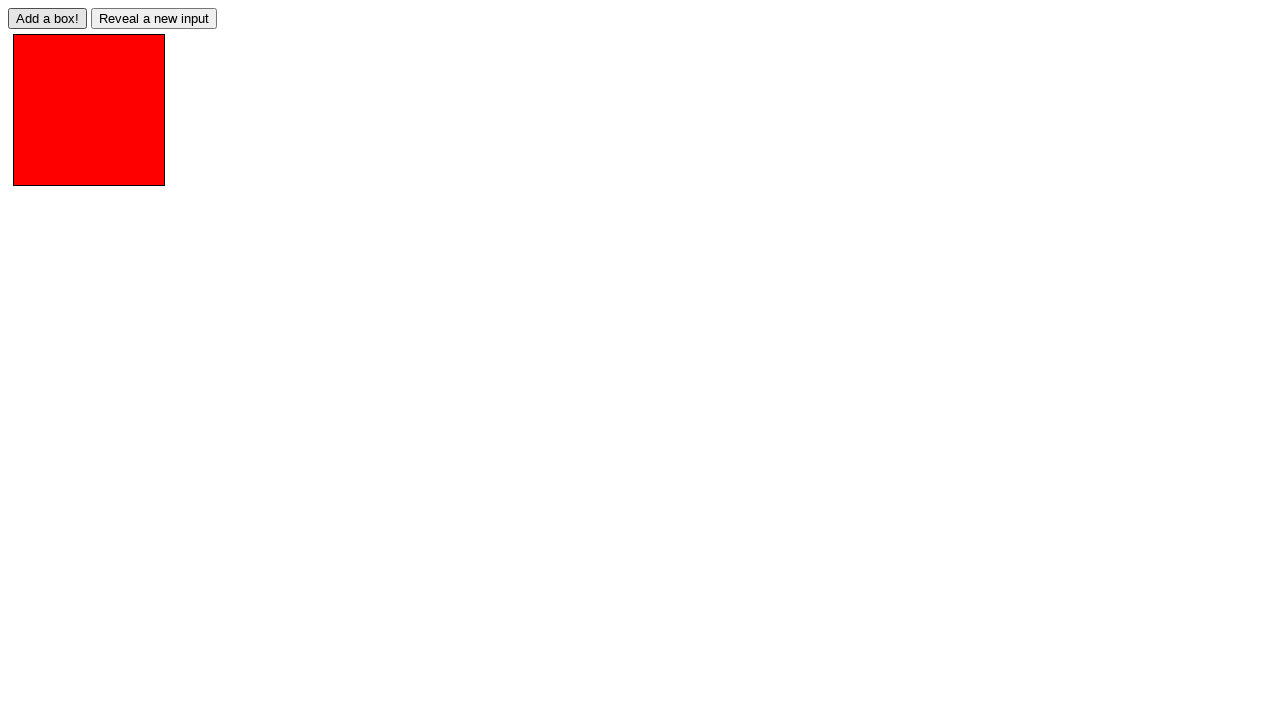

Clicked the reveal button at (154, 18) on input[id="reveal"]
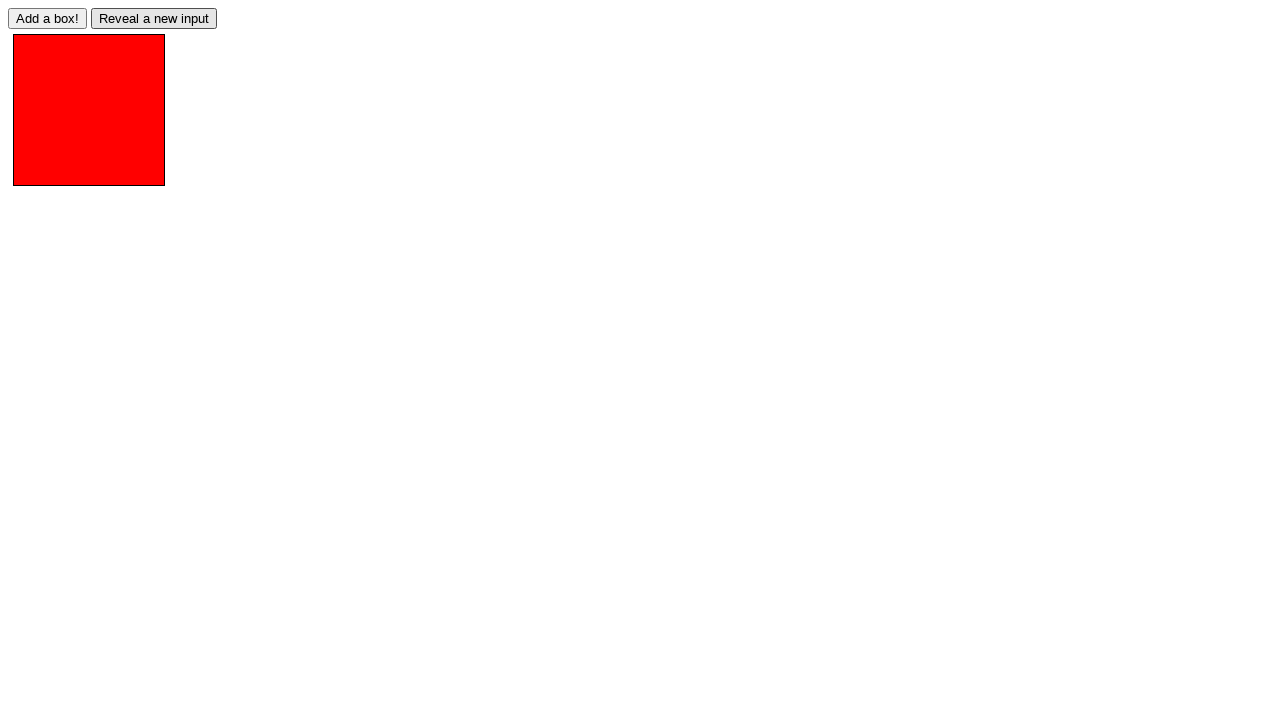

Hidden element was revealed on the page
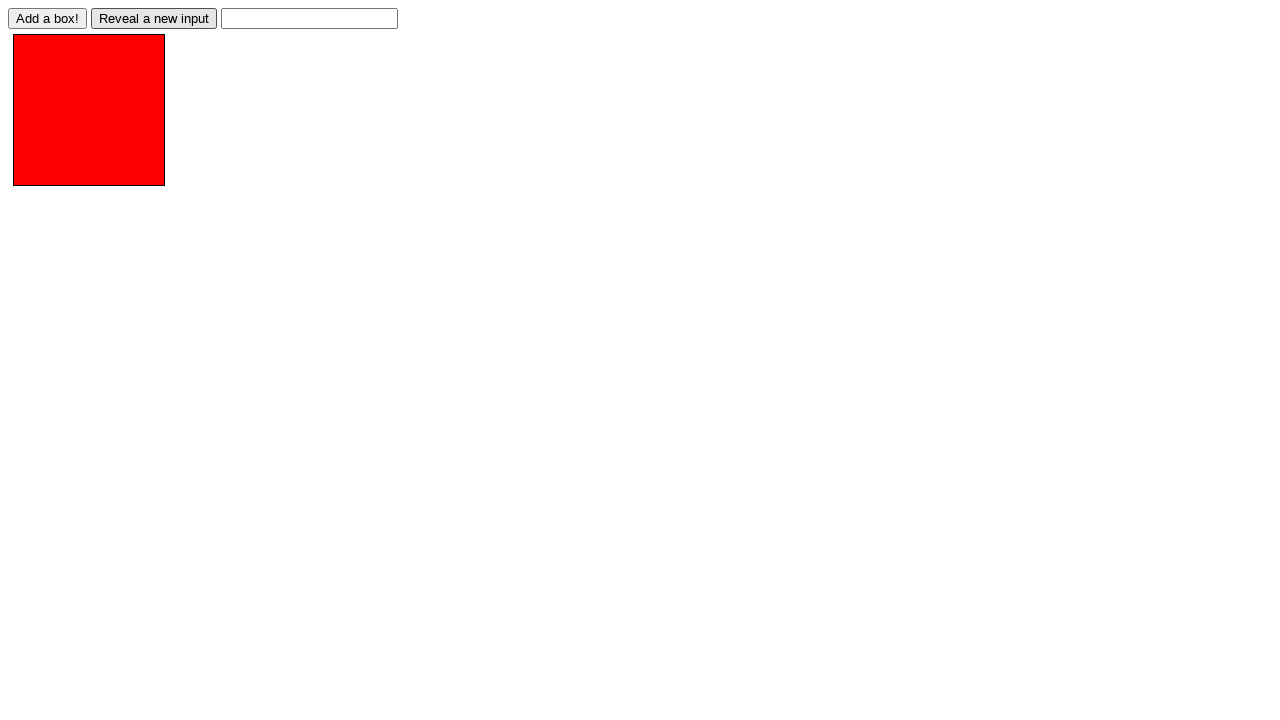

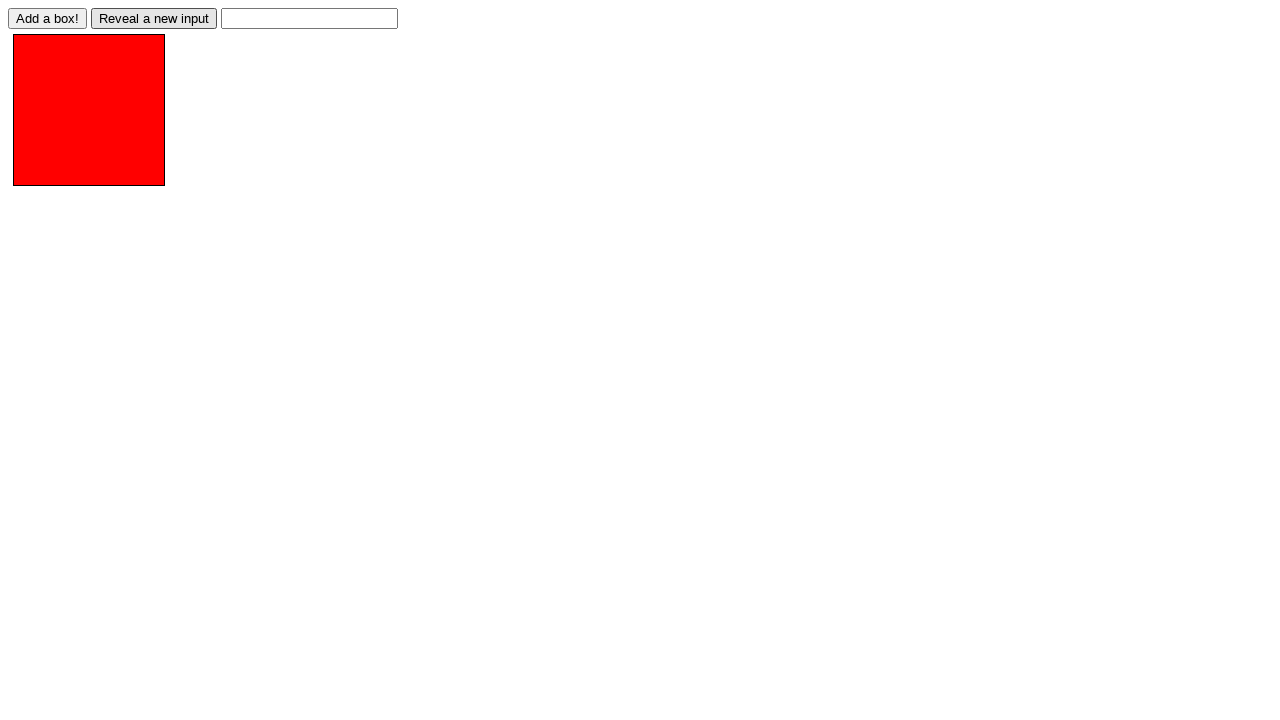